Tests clicking on multiple "Try it Yourself" links on a W3Schools page and handling multiple browser windows by switching to the third opened tab.

Starting URL: https://www.w3schools.com/jsref/met_win_alert.asp

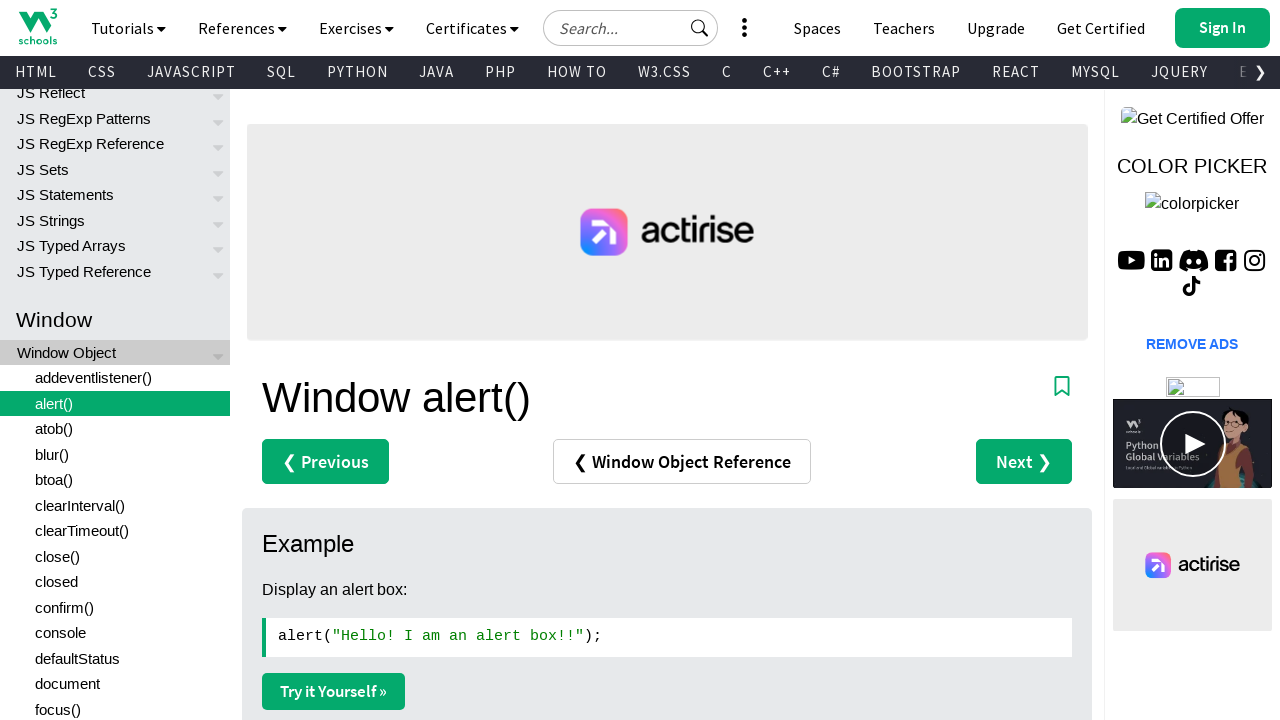

Waited for 'Try it Yourself »' links to load on W3Schools page
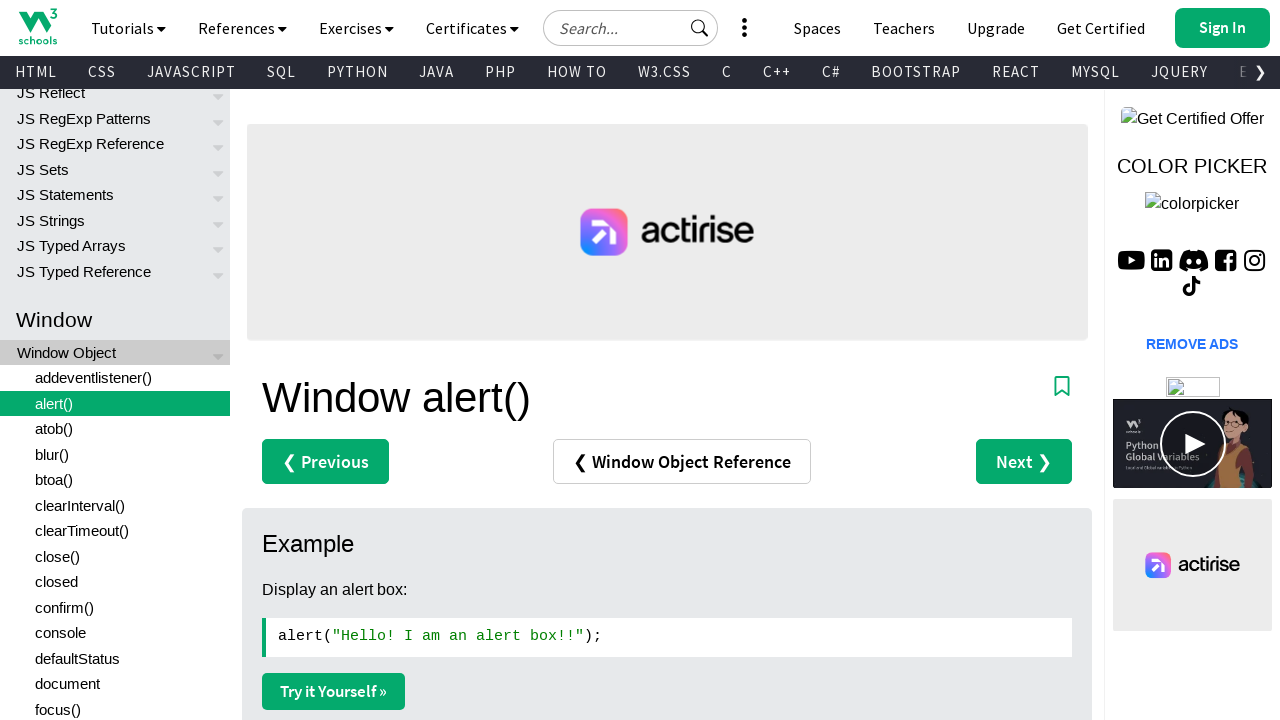

Located all 'Try it Yourself »' links on the page
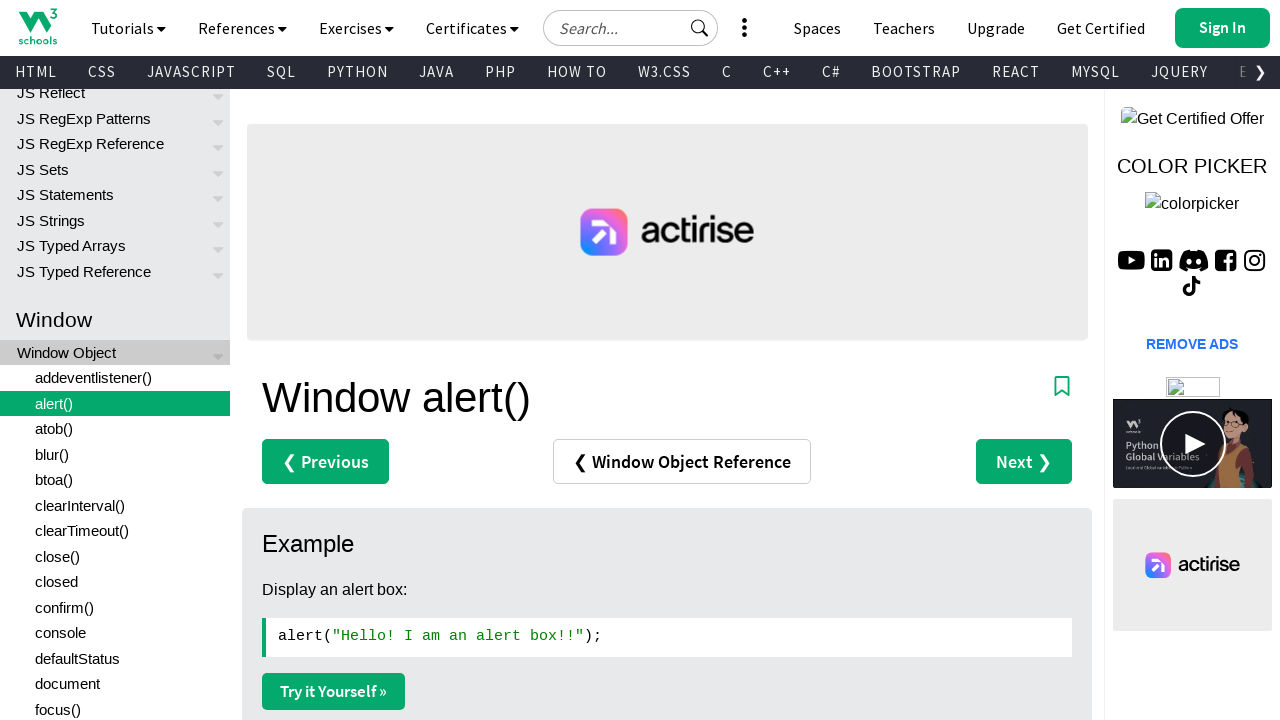

Clicked first 'Try it Yourself »' link and opened new tab at (334, 691) on xpath=//a[text()='Try it Yourself »'] >> nth=0
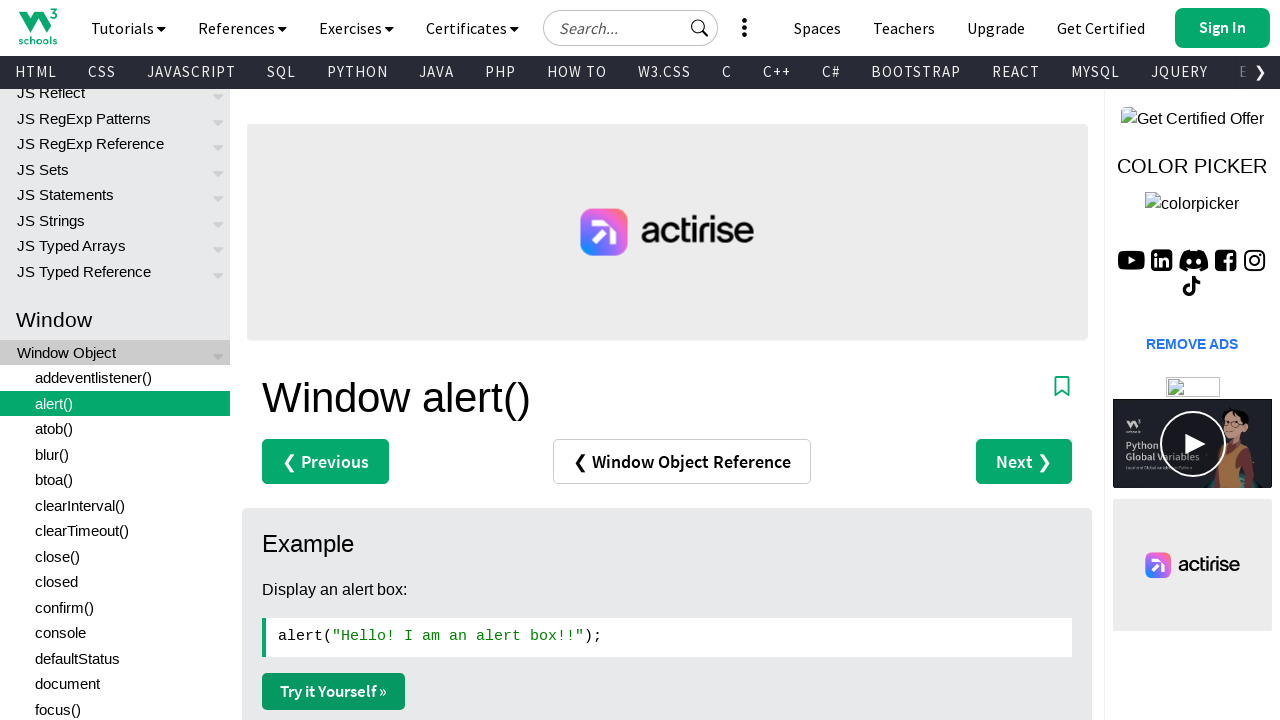

Clicked second 'Try it Yourself »' link and opened new tab at (334, 360) on xpath=//a[text()='Try it Yourself »'] >> nth=1
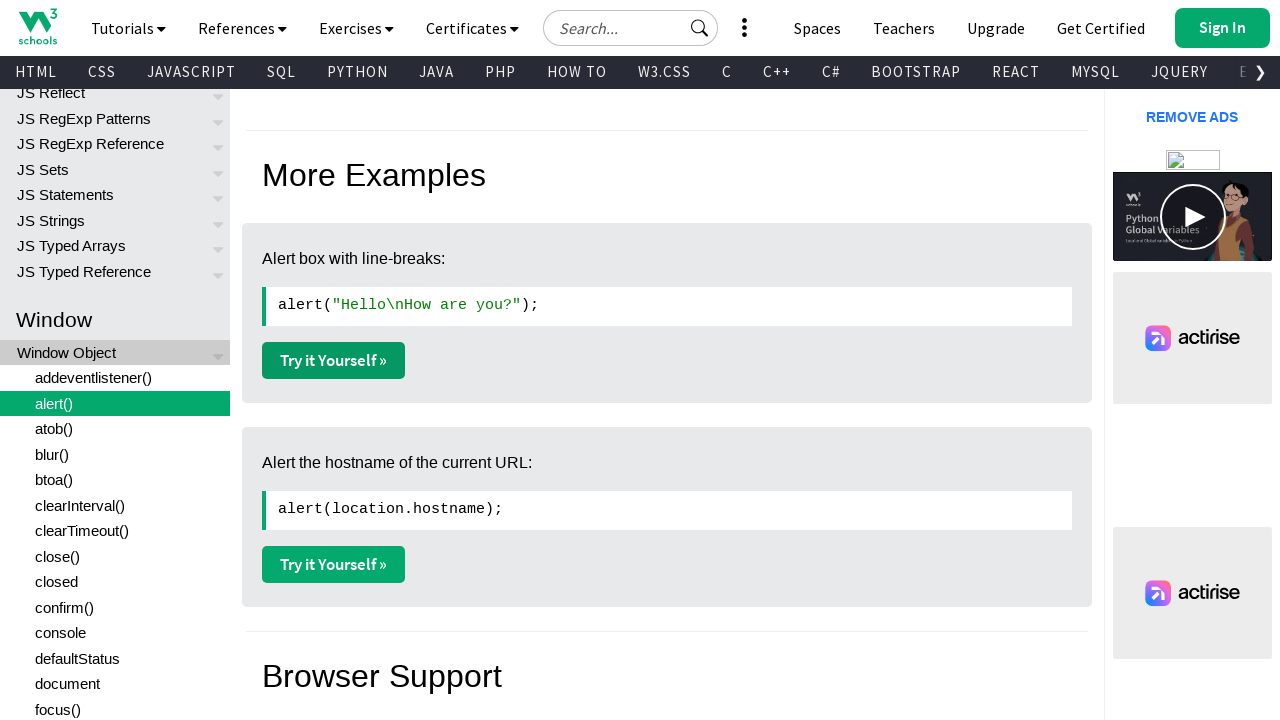

Clicked third 'Try it Yourself »' link and opened new tab at (334, 564) on xpath=//a[text()='Try it Yourself »'] >> nth=2
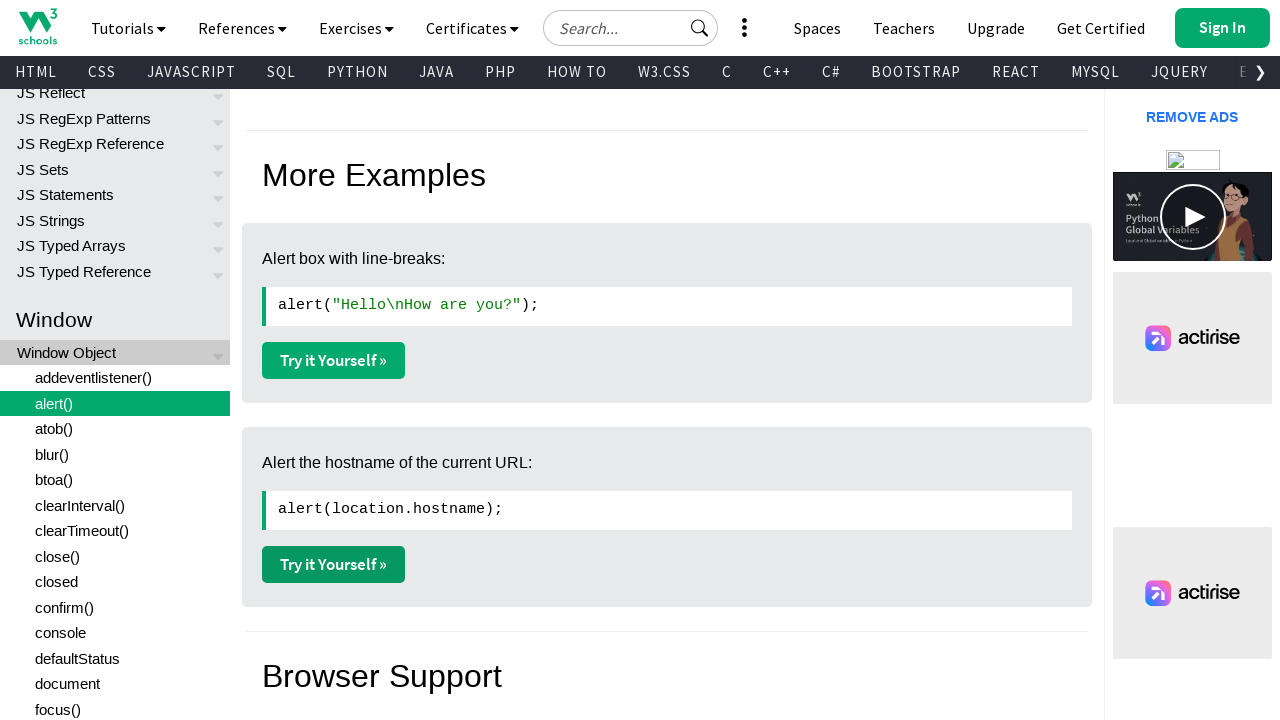

Third tab loaded and reached ready state
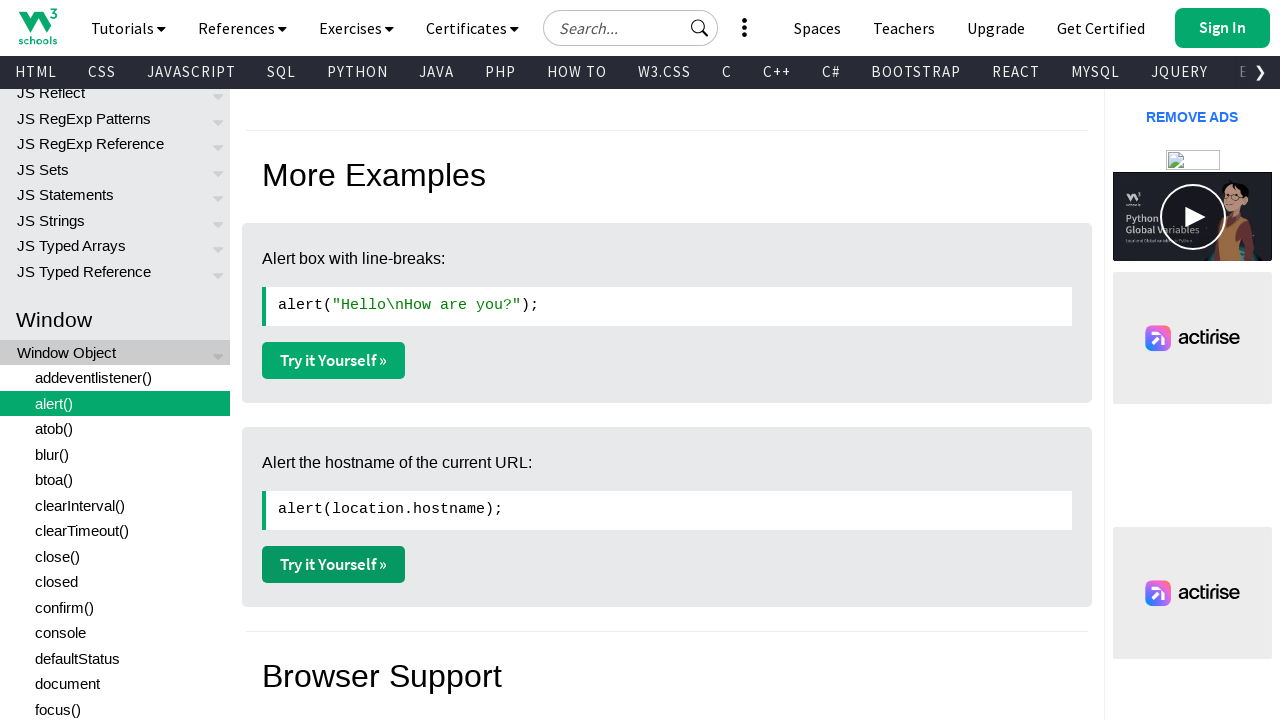

Retrieved current URL from third tab: https://www.w3schools.com/jsref/tryit.asp?filename=tryjsref_alert3
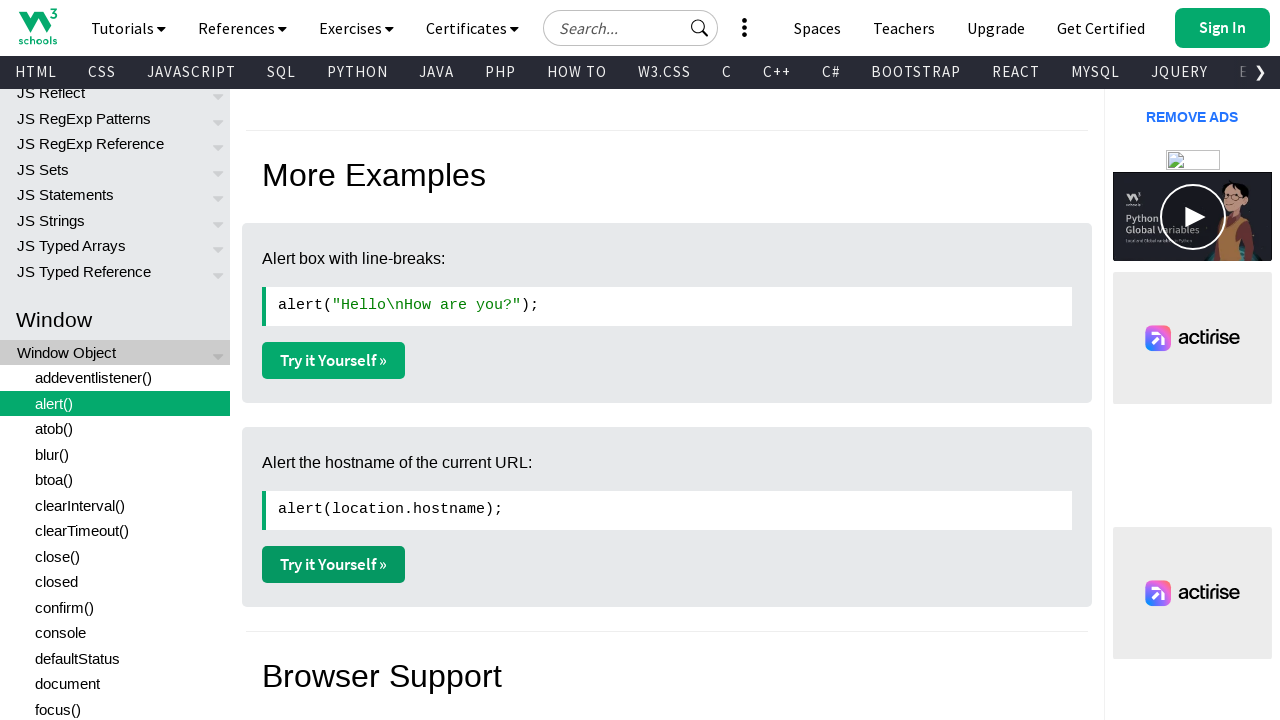

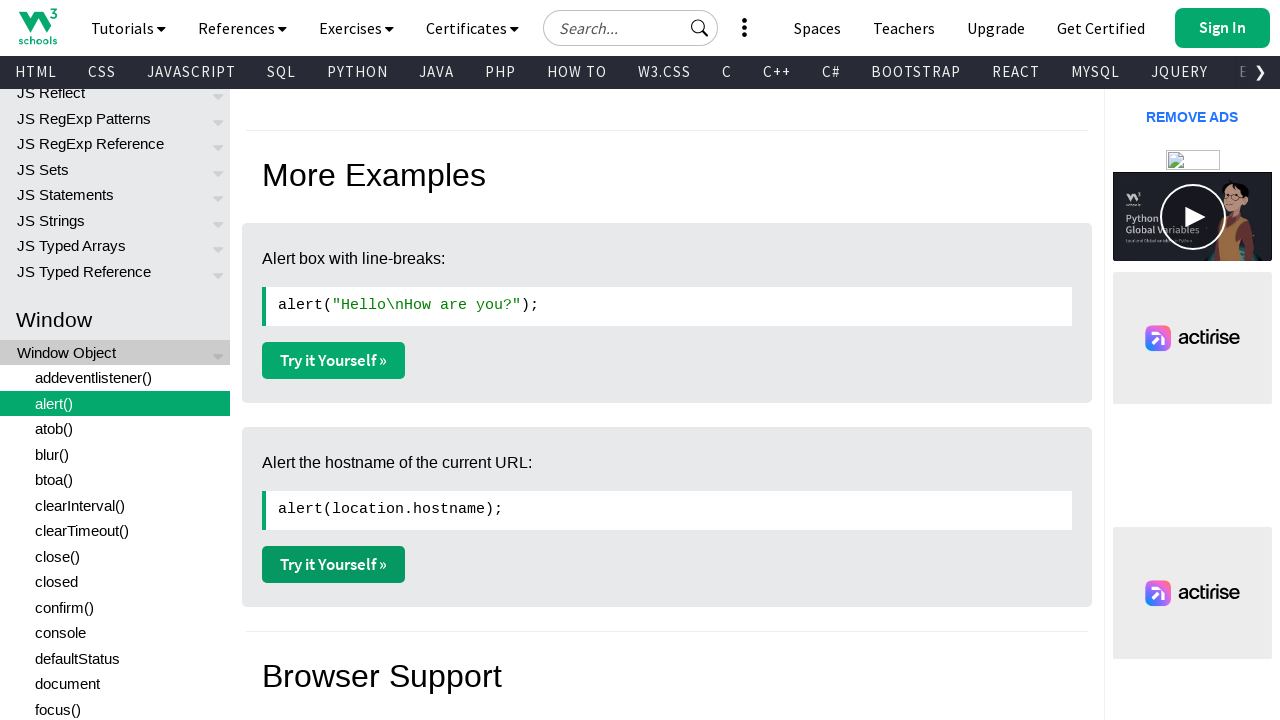